Tests loading images page by waiting for a landscape image to load and then verifying the award image element is present

Starting URL: https://bonigarcia.dev/selenium-webdriver-java/loading-images.html

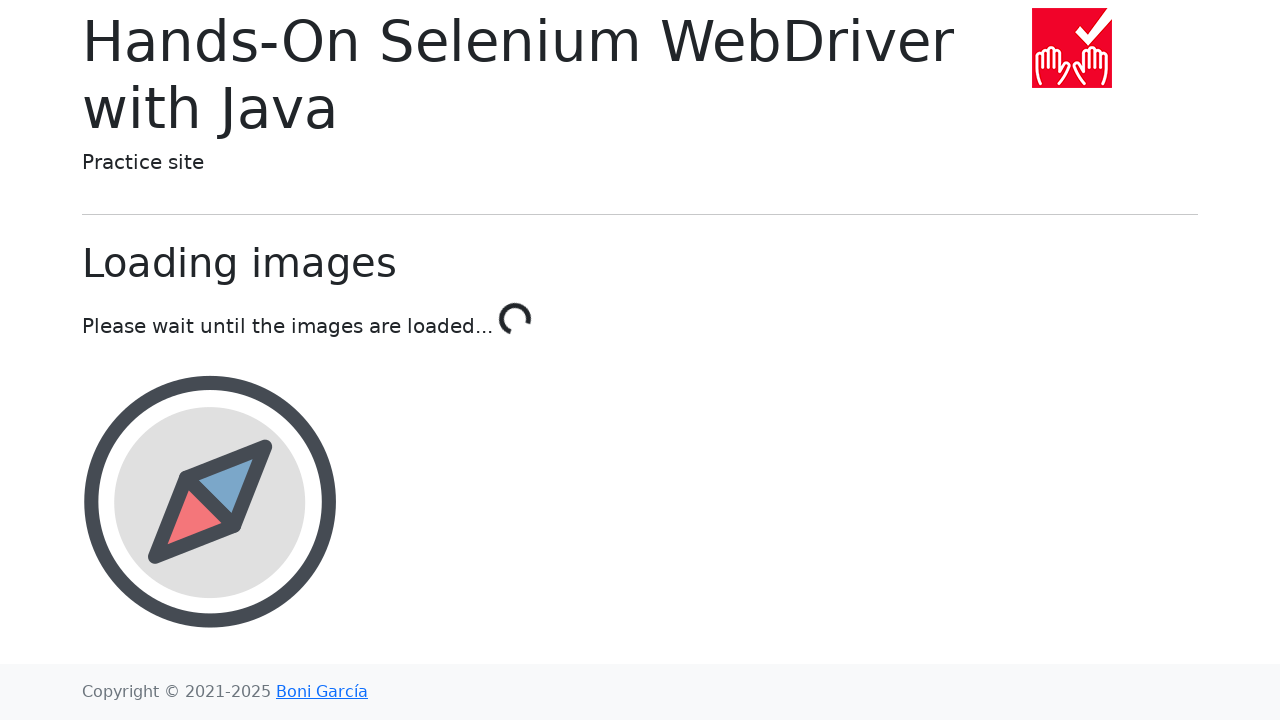

Waited for landscape image to load
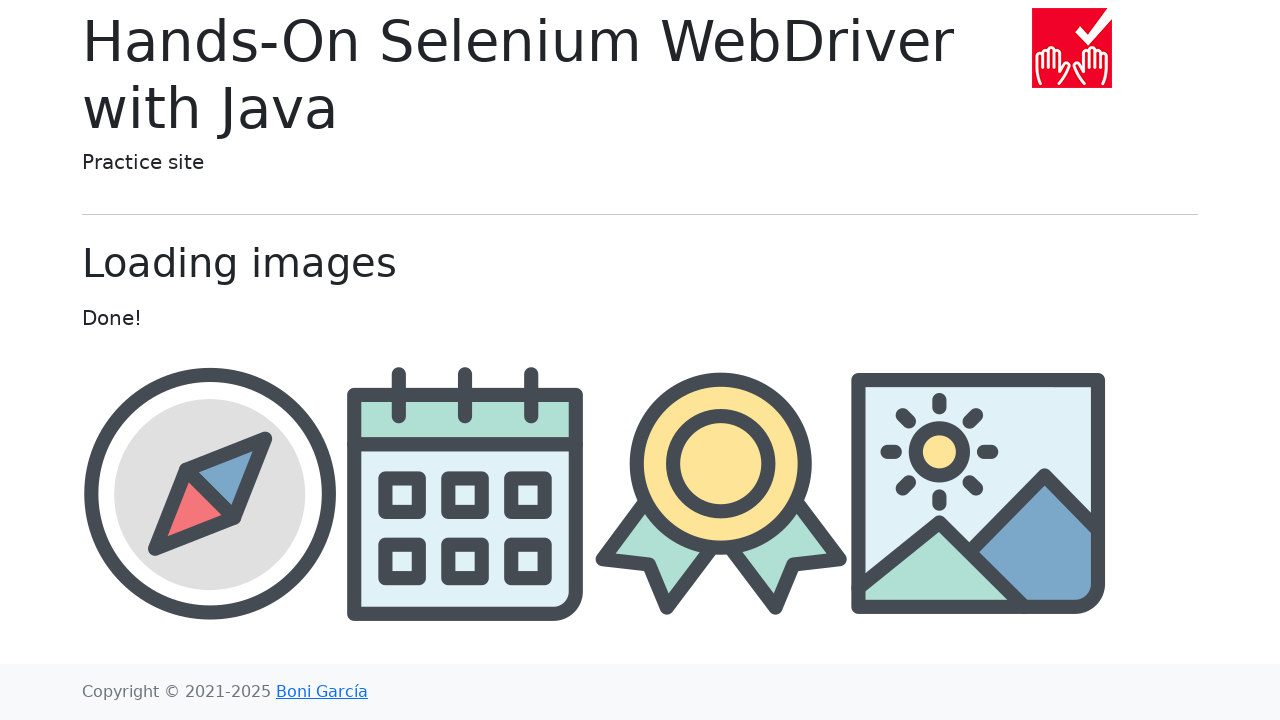

Verified award image element is present
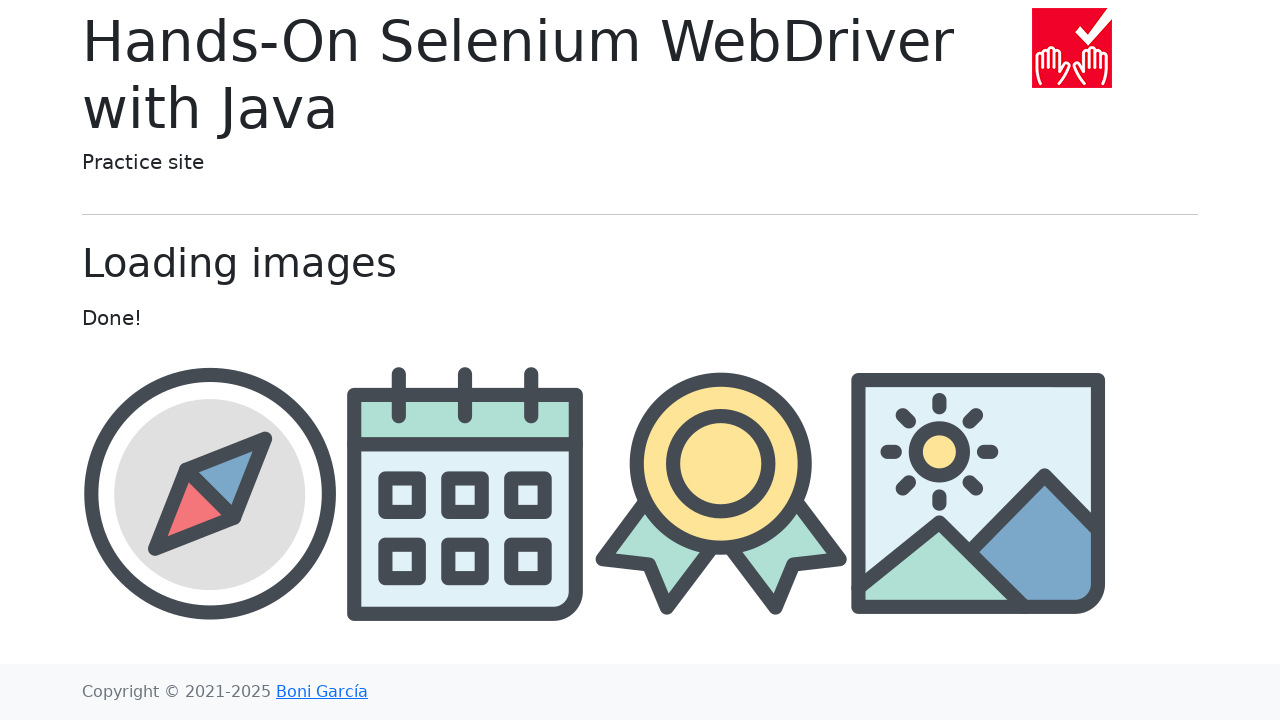

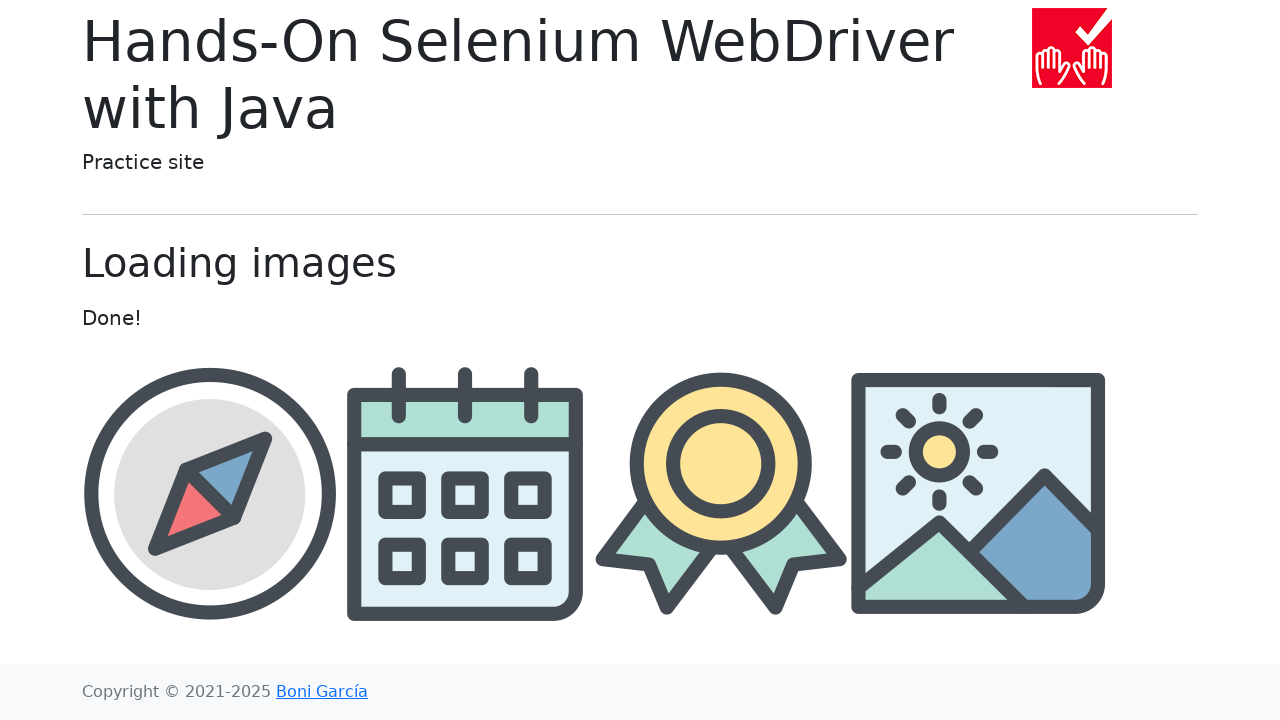